Tests filtering to display all todo items by navigating through filters and clicking All link.

Starting URL: https://demo.playwright.dev/todomvc

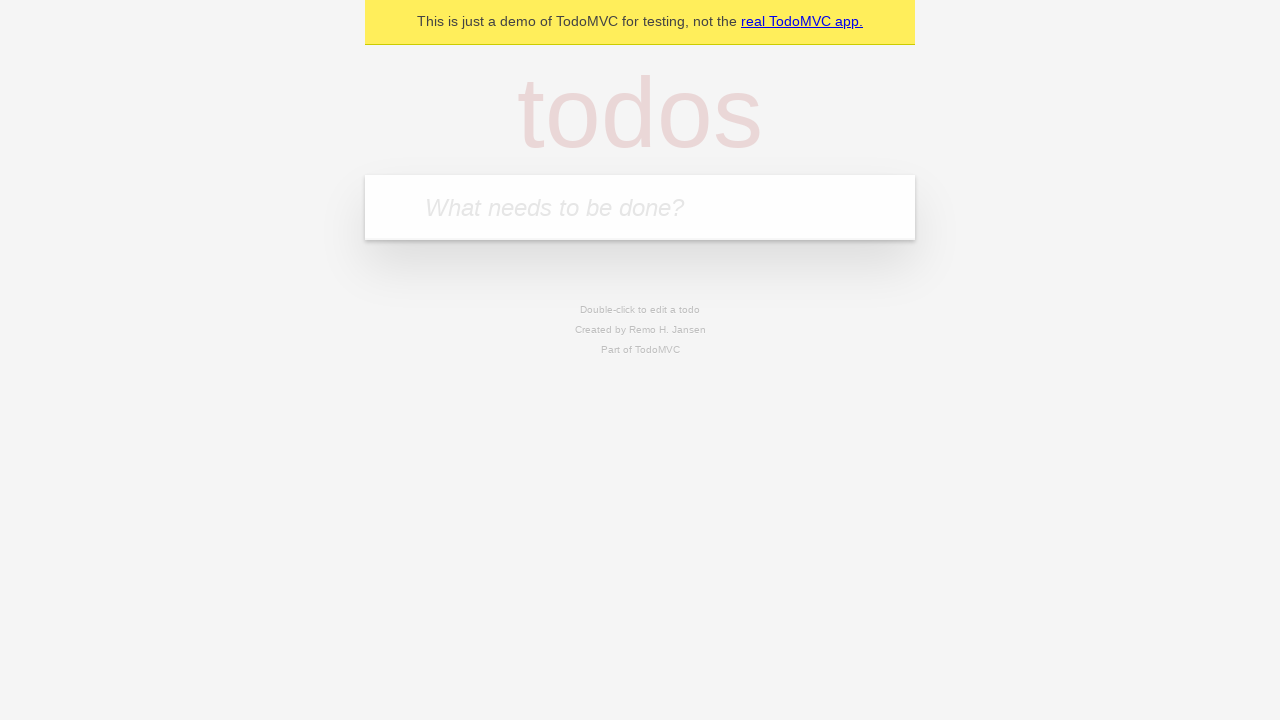

Filled todo input with 'buy some cheese' on internal:attr=[placeholder="What needs to be done?"i]
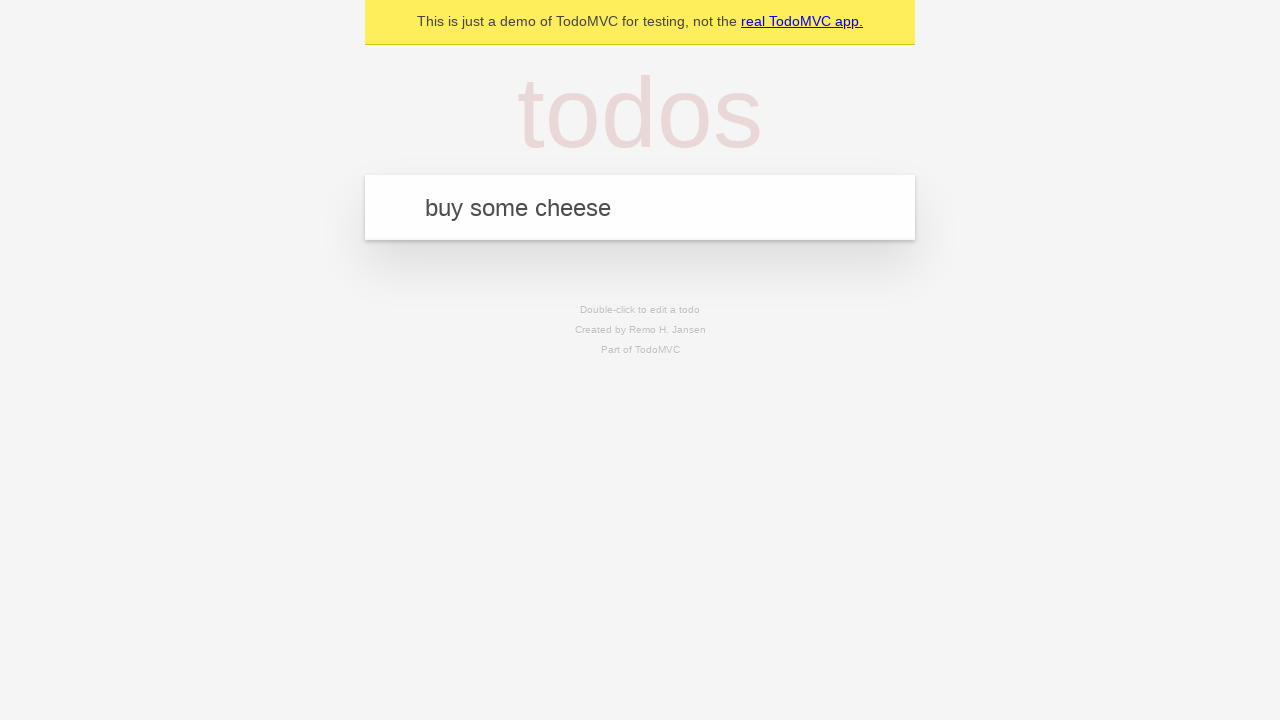

Pressed Enter to create first todo item on internal:attr=[placeholder="What needs to be done?"i]
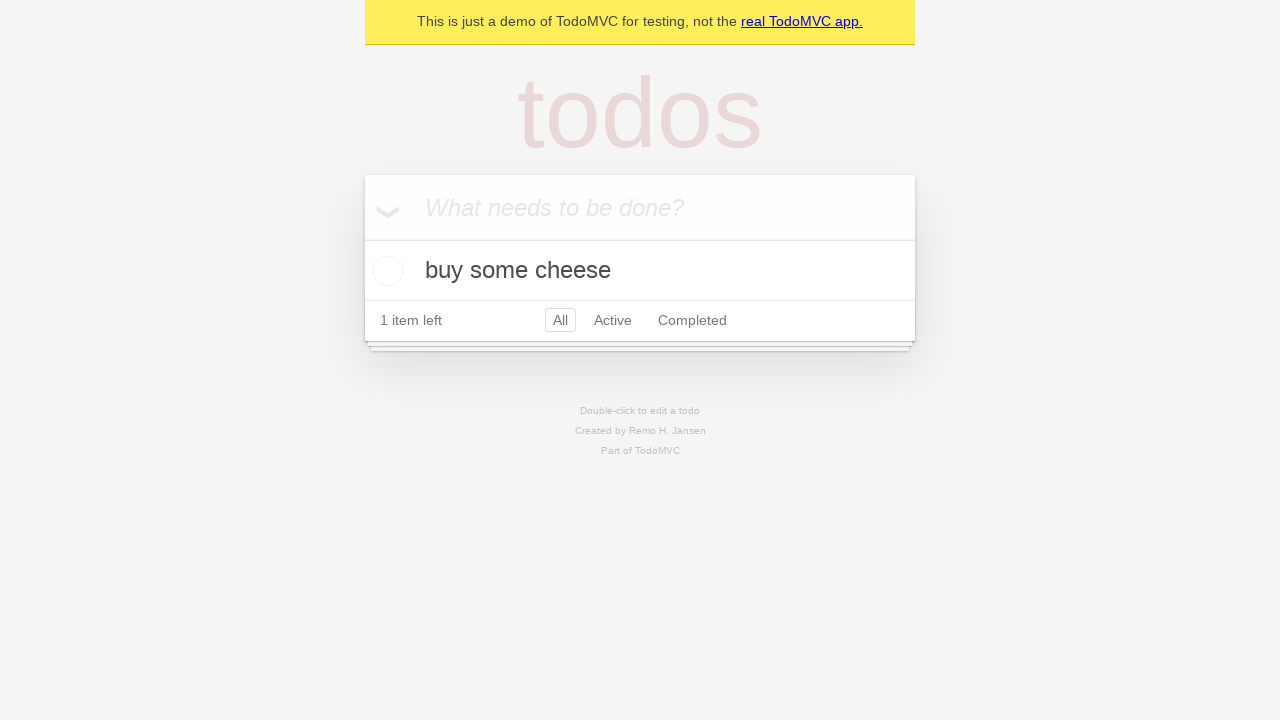

Filled todo input with 'feed the cat' on internal:attr=[placeholder="What needs to be done?"i]
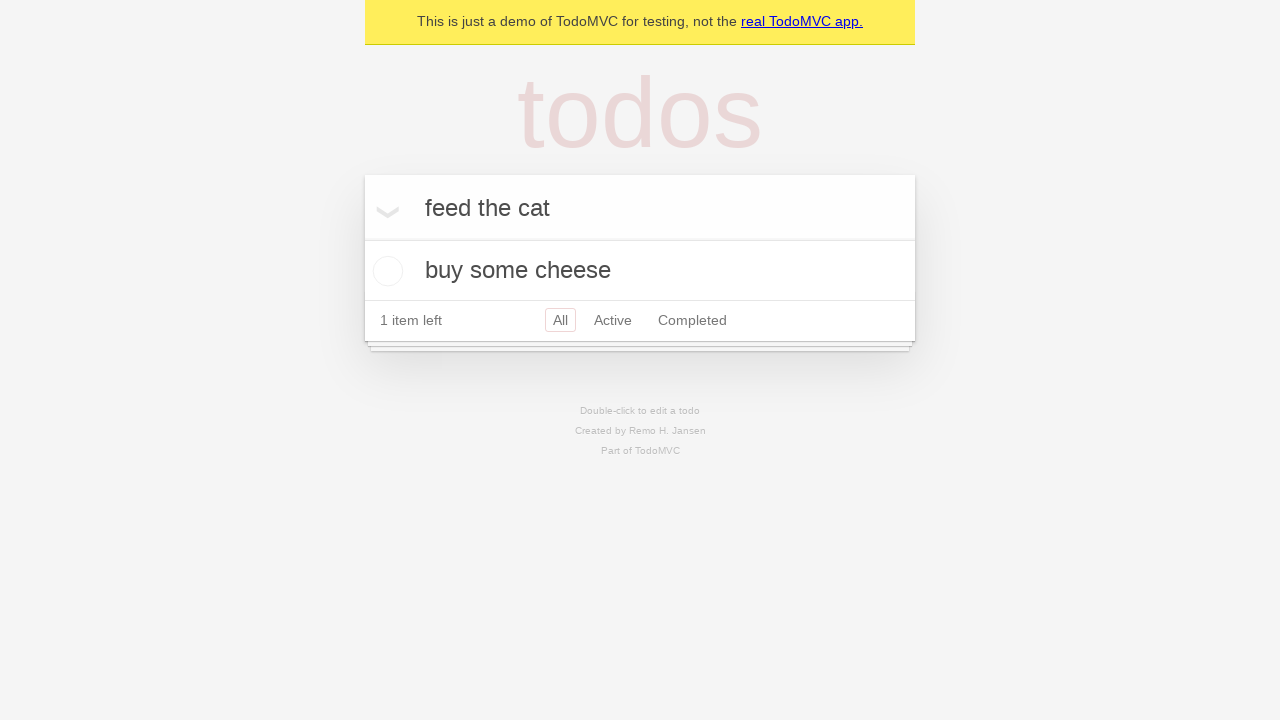

Pressed Enter to create second todo item on internal:attr=[placeholder="What needs to be done?"i]
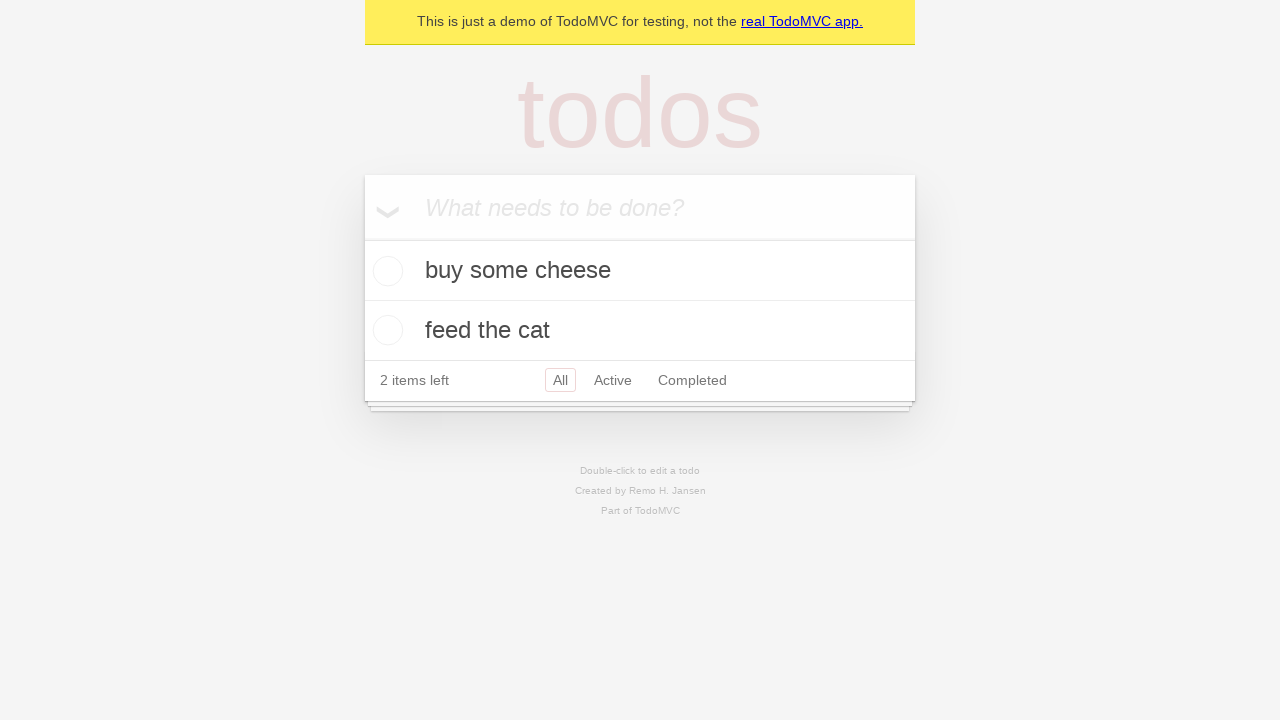

Filled todo input with 'book a doctors appointment' on internal:attr=[placeholder="What needs to be done?"i]
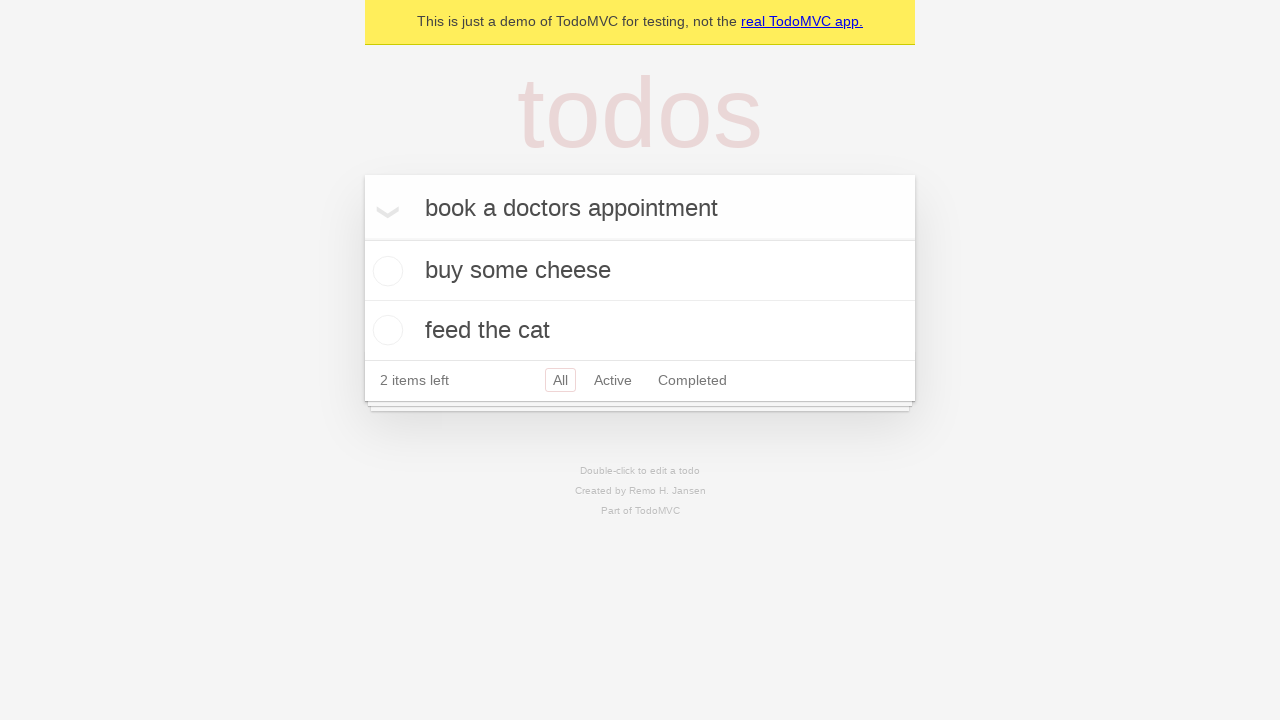

Pressed Enter to create third todo item on internal:attr=[placeholder="What needs to be done?"i]
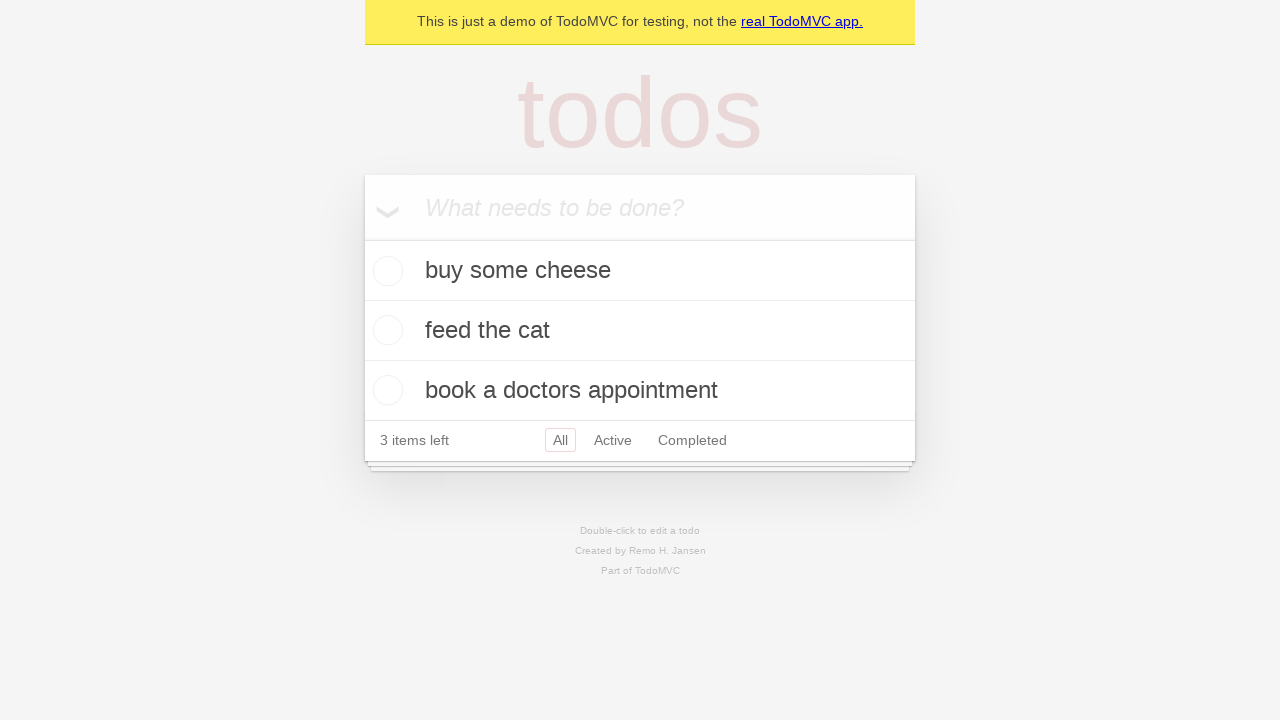

Checked the second todo item (feed the cat) at (385, 330) on internal:testid=[data-testid="todo-item"s] >> nth=1 >> internal:role=checkbox
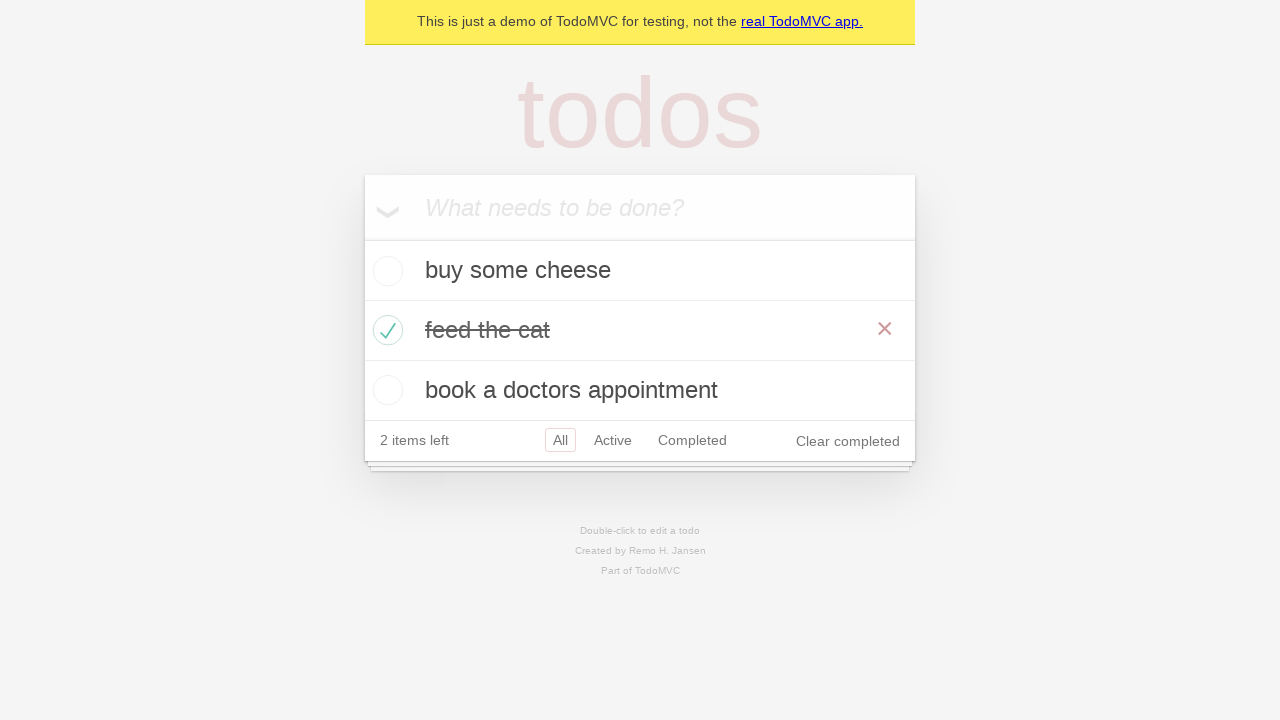

Clicked Active filter link at (613, 440) on internal:role=link[name="Active"i]
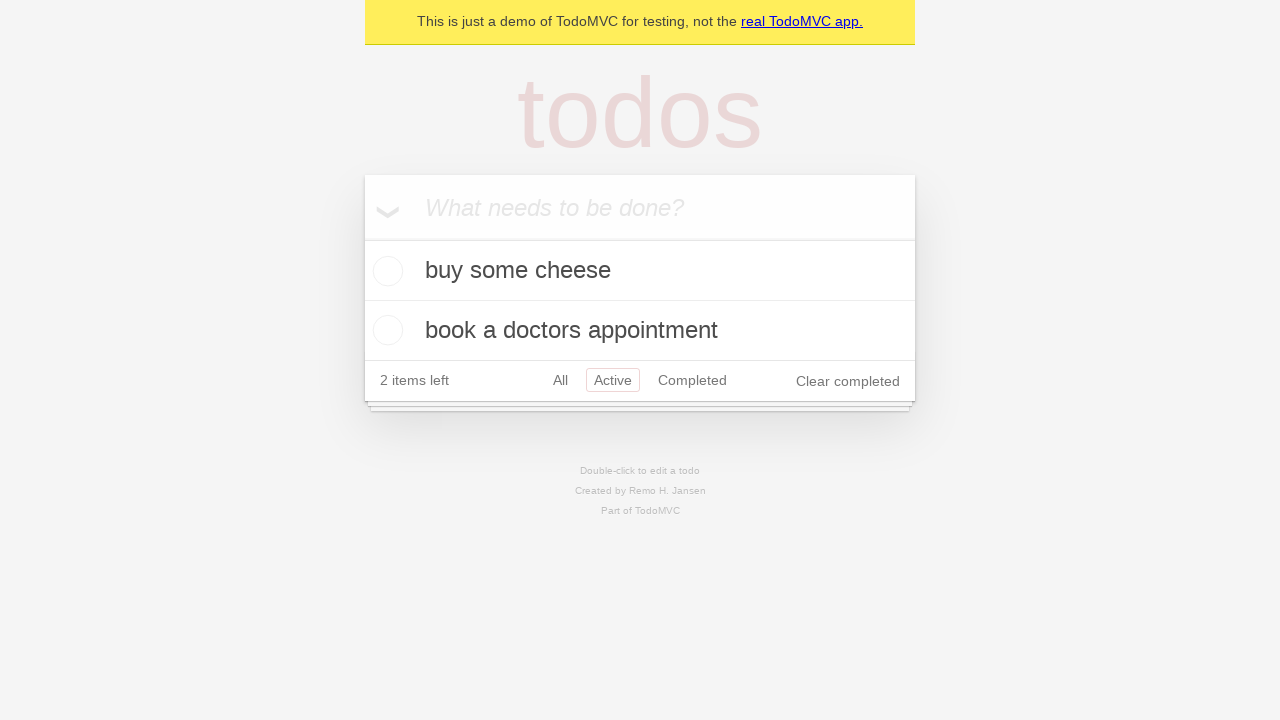

Clicked Completed filter link at (692, 380) on internal:role=link[name="Completed"i]
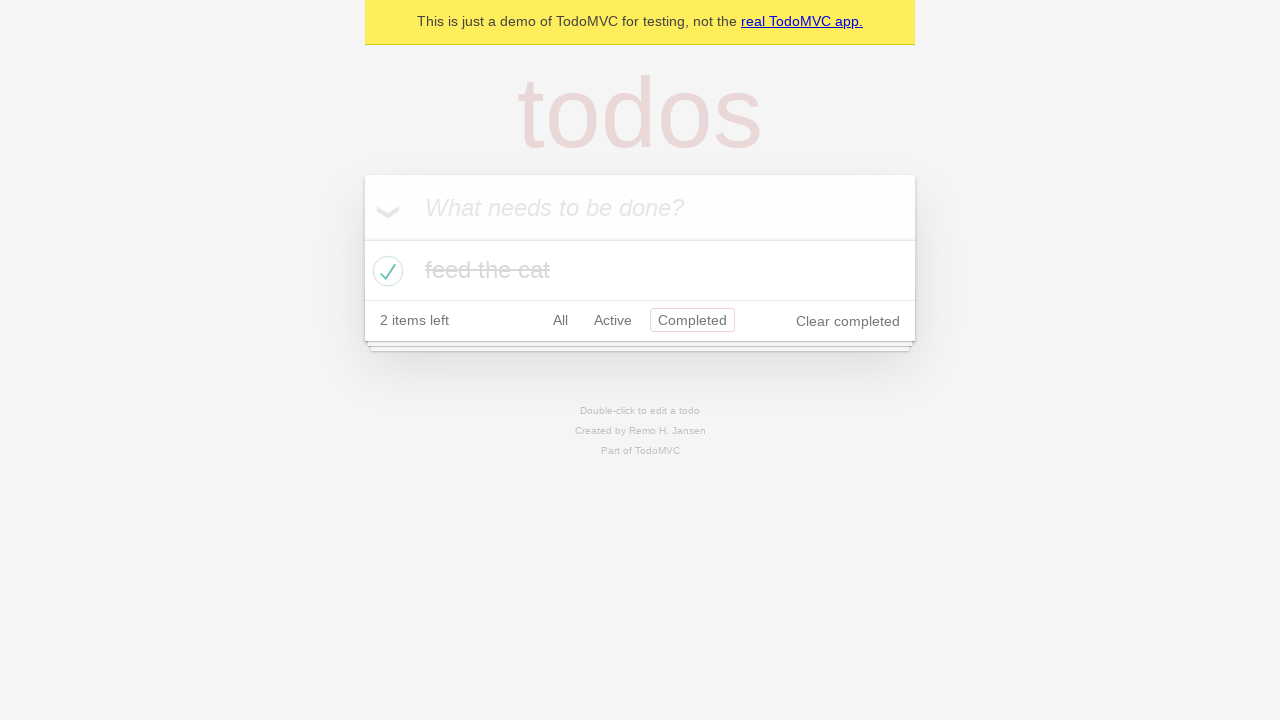

Clicked All filter link to display all todo items at (560, 320) on internal:role=link[name="All"i]
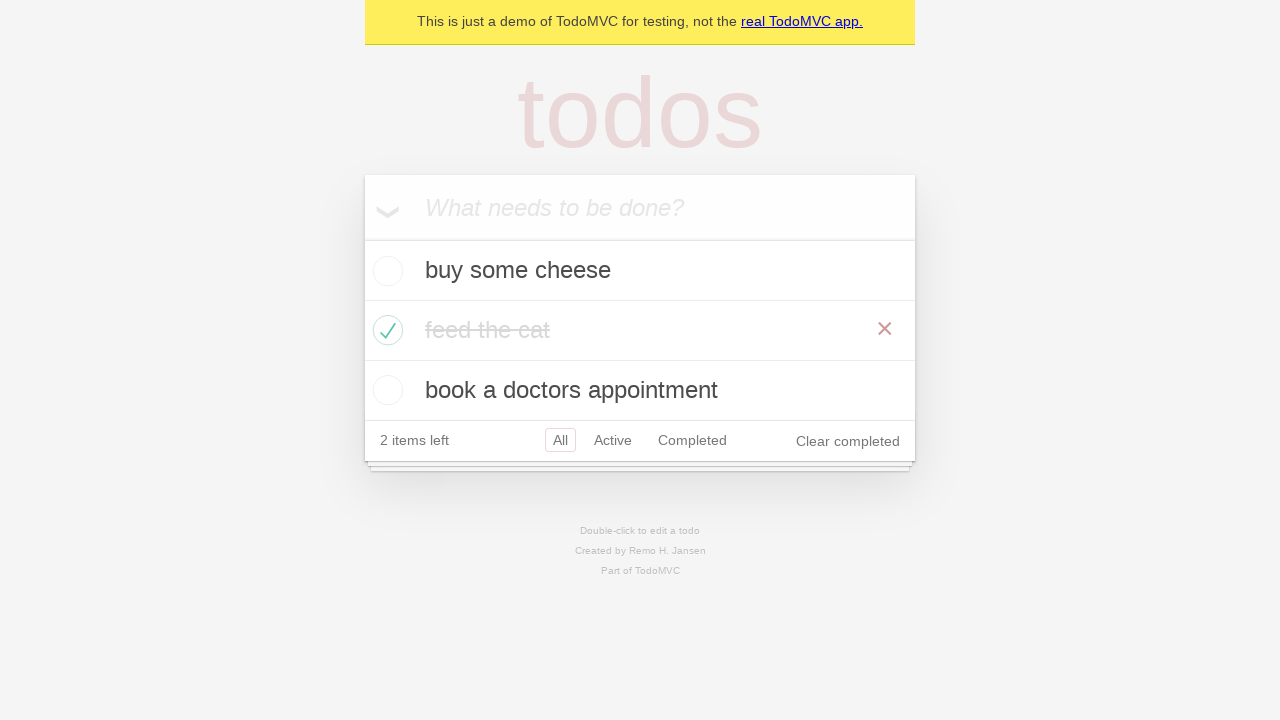

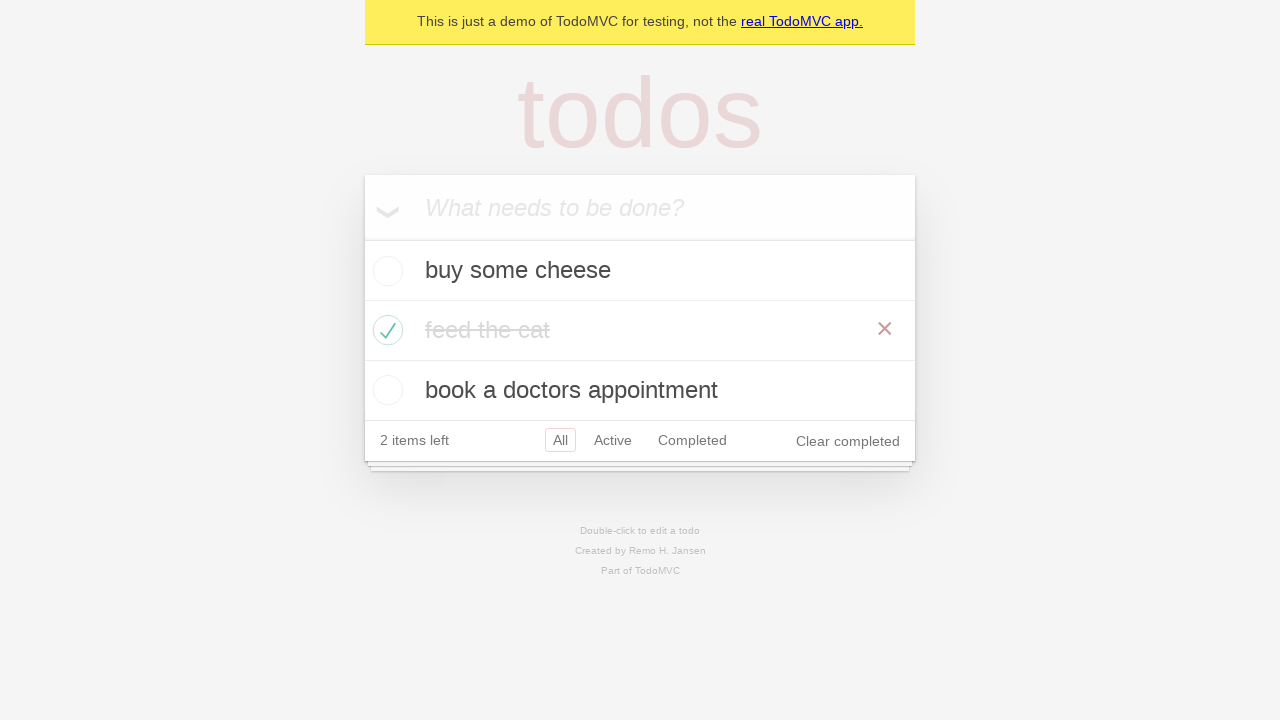